Tests jQuery context menu functionality by right-clicking on a button to open a context menu, clicking the "Quit" option, and verifying the resulting alert dialog text.

Starting URL: https://swisnl.github.io/jQuery-contextMenu/demo.html

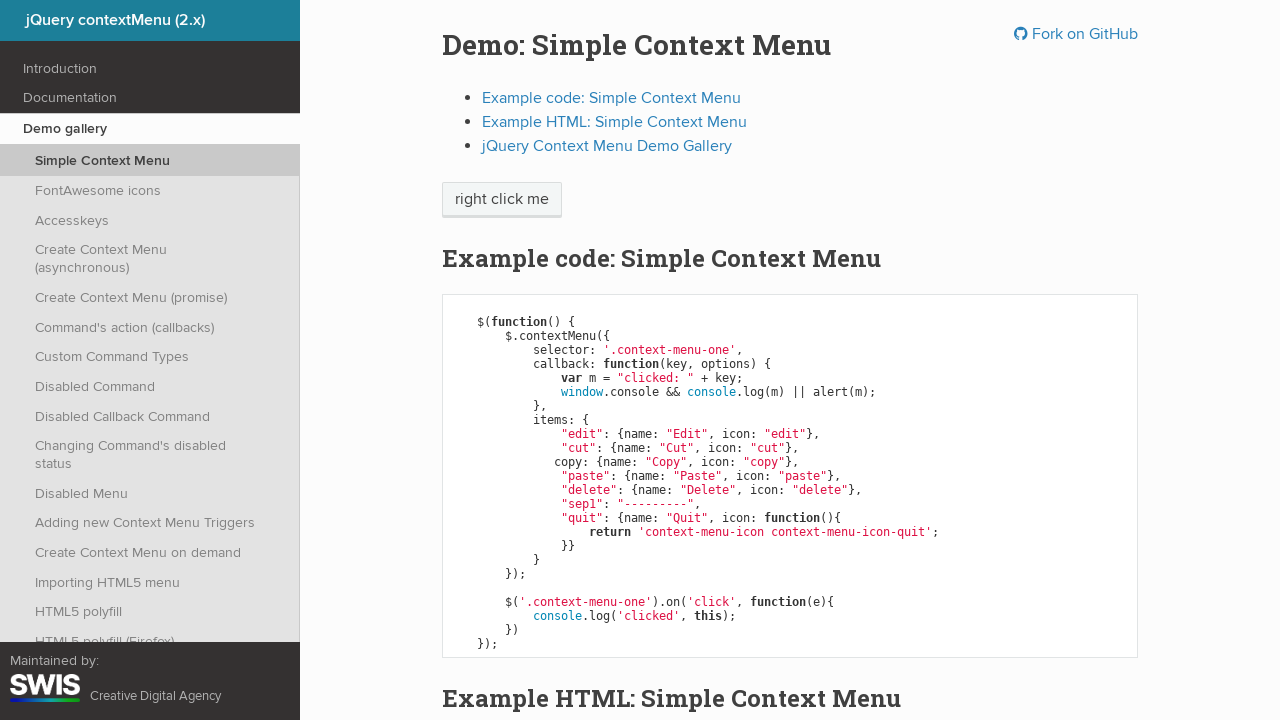

Located context menu trigger element
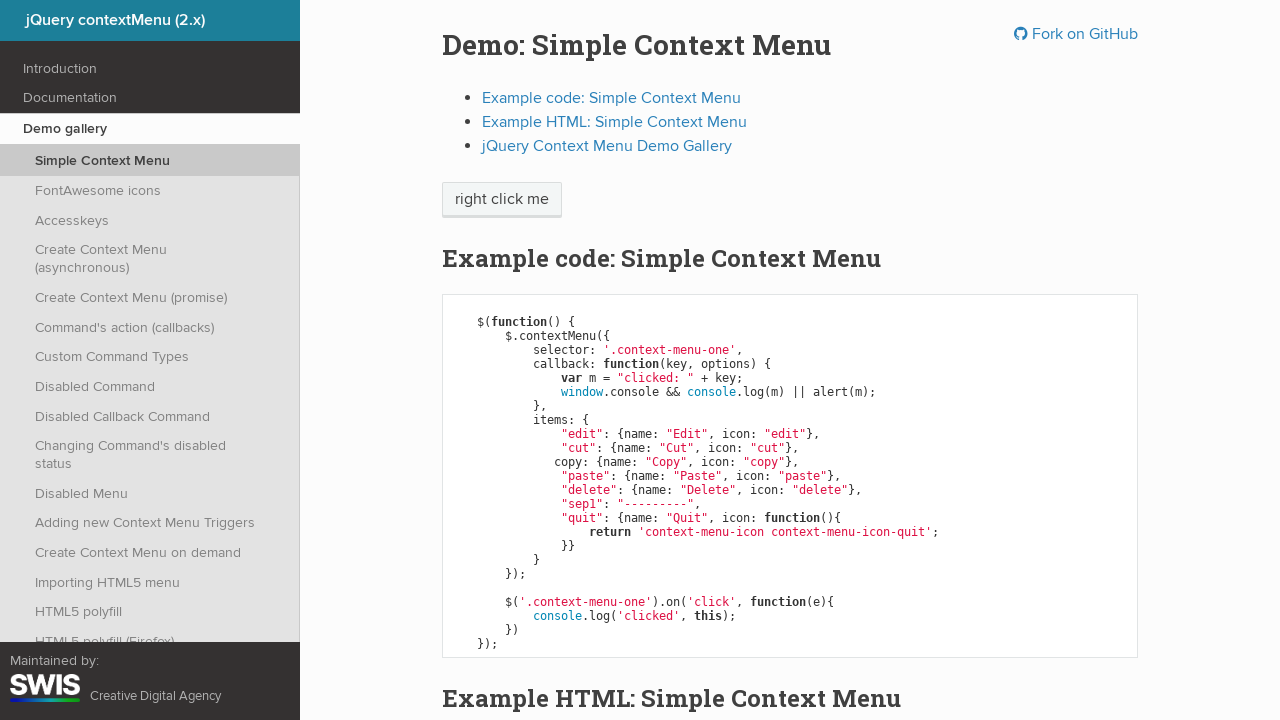

Right-clicked on context menu trigger at (502, 200) on span.context-menu-one
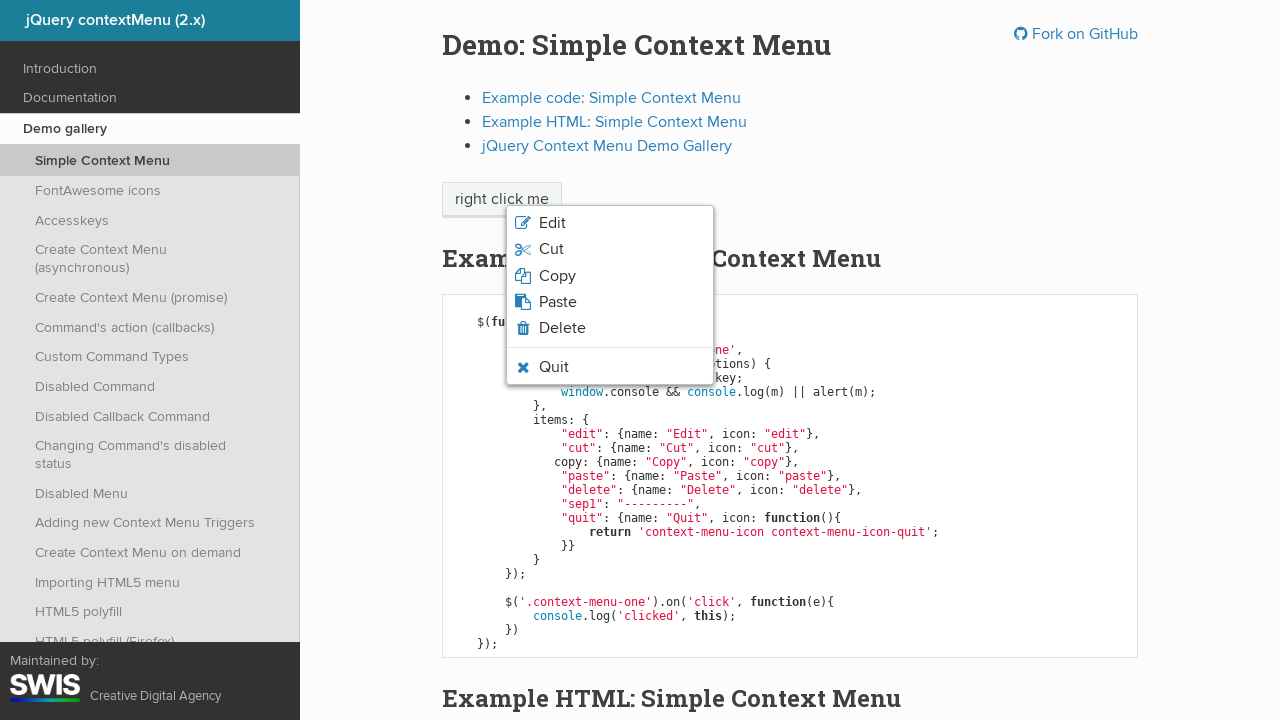

Context menu appeared
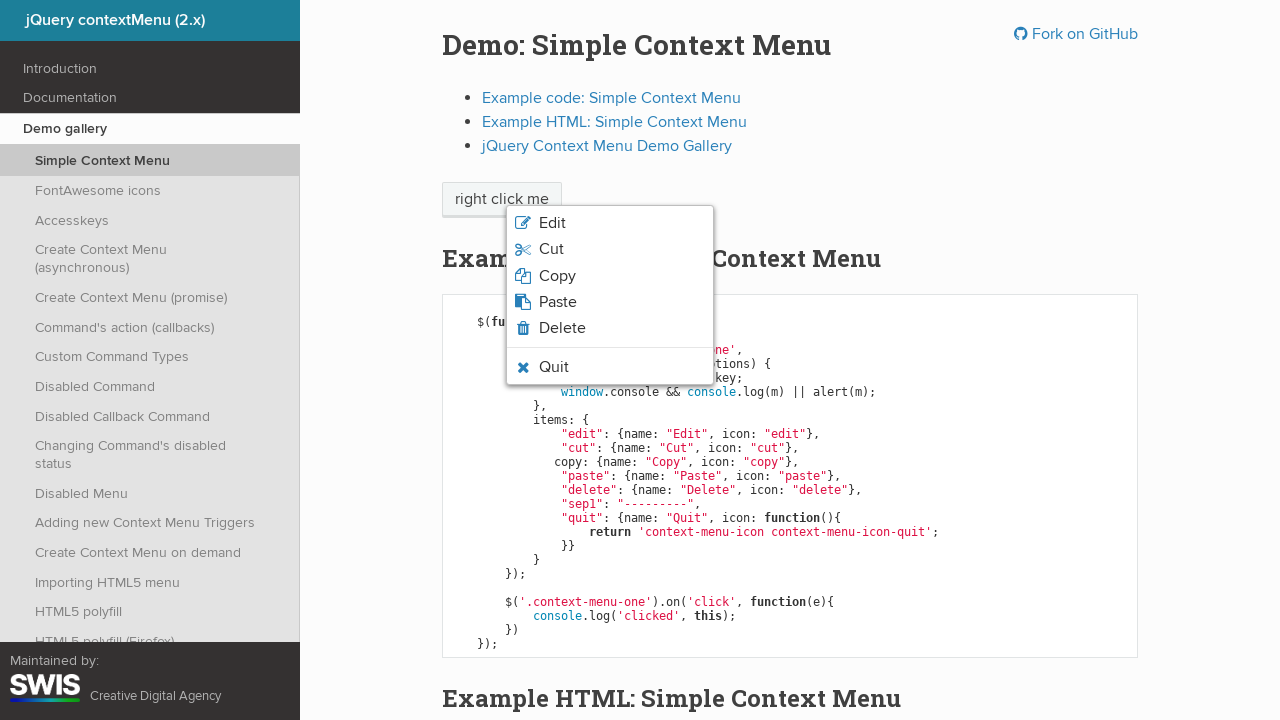

Clicked 'Quit' option in context menu at (554, 367) on li.context-menu-item span:text('Quit')
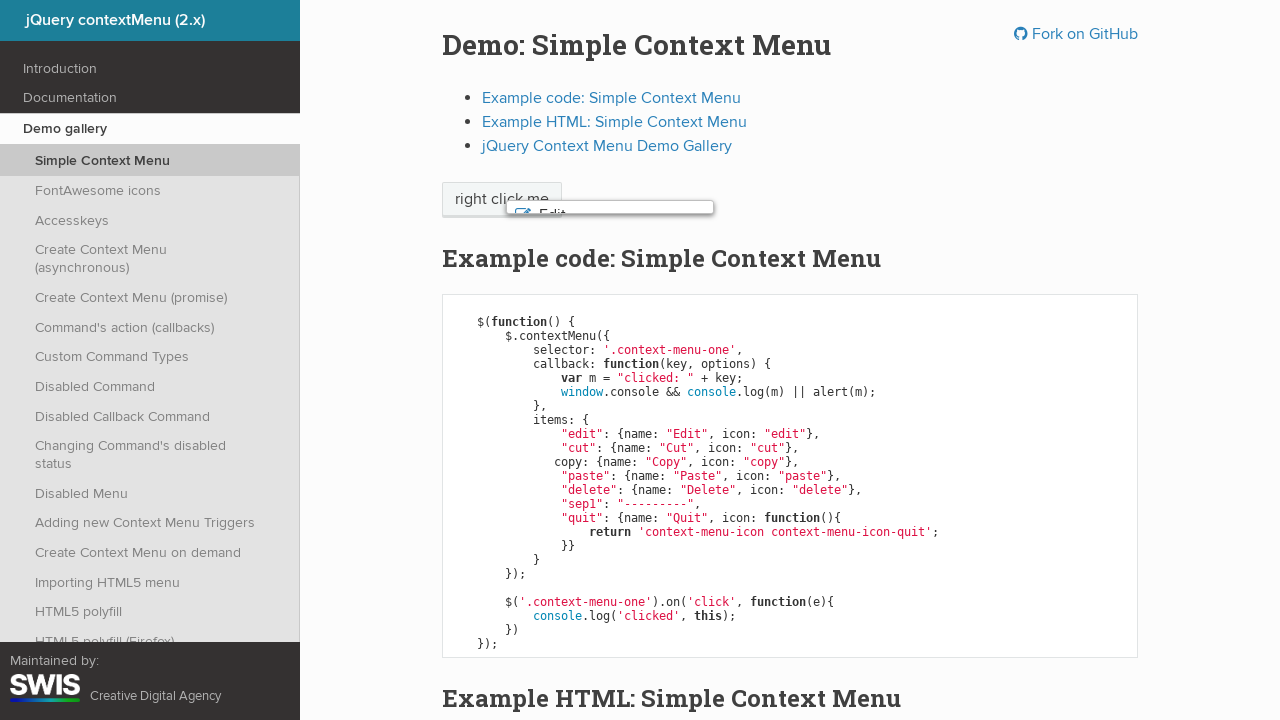

Set up initial dialog handler
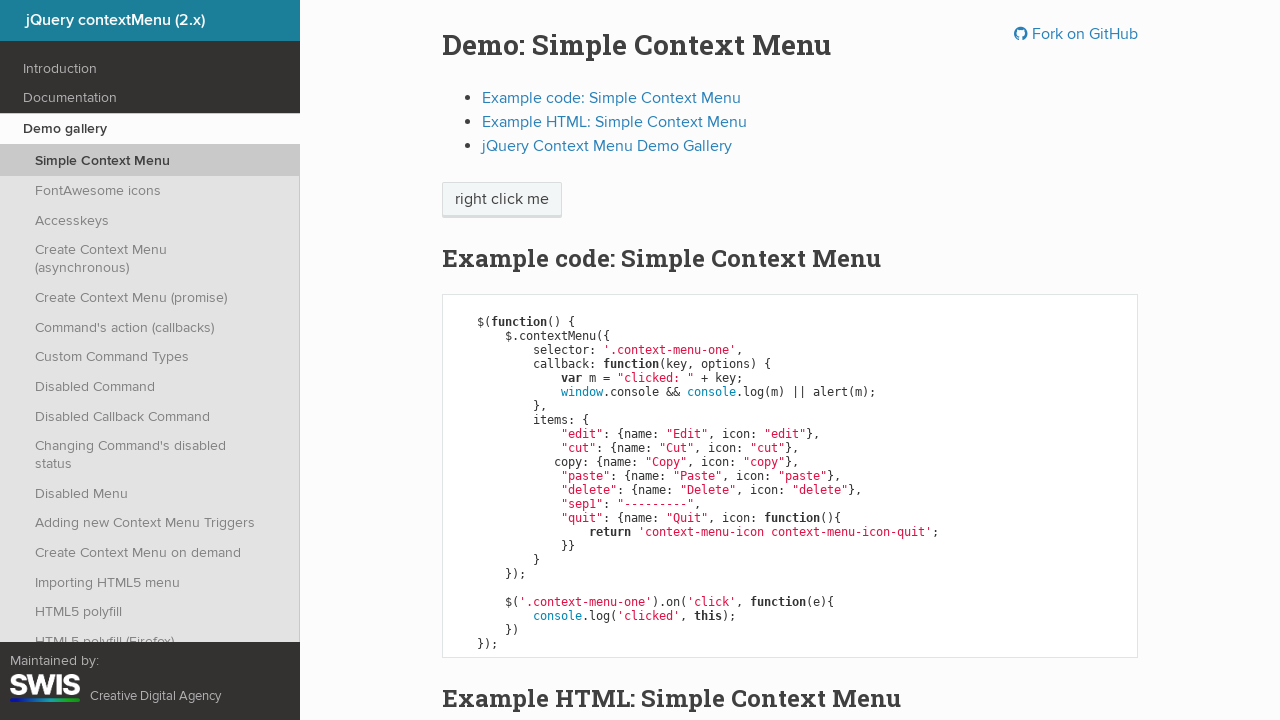

Set up specific dialog handler to verify alert text
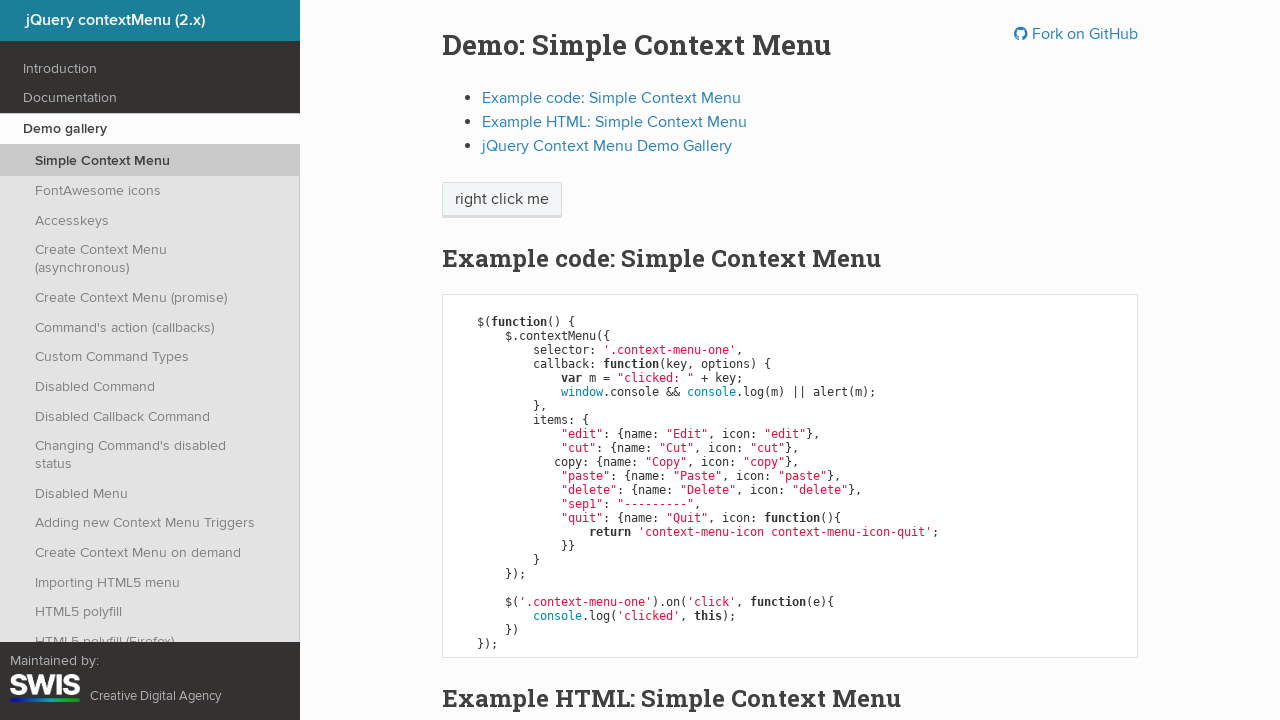

Right-clicked on context menu trigger again at (502, 200) on span.context-menu-one
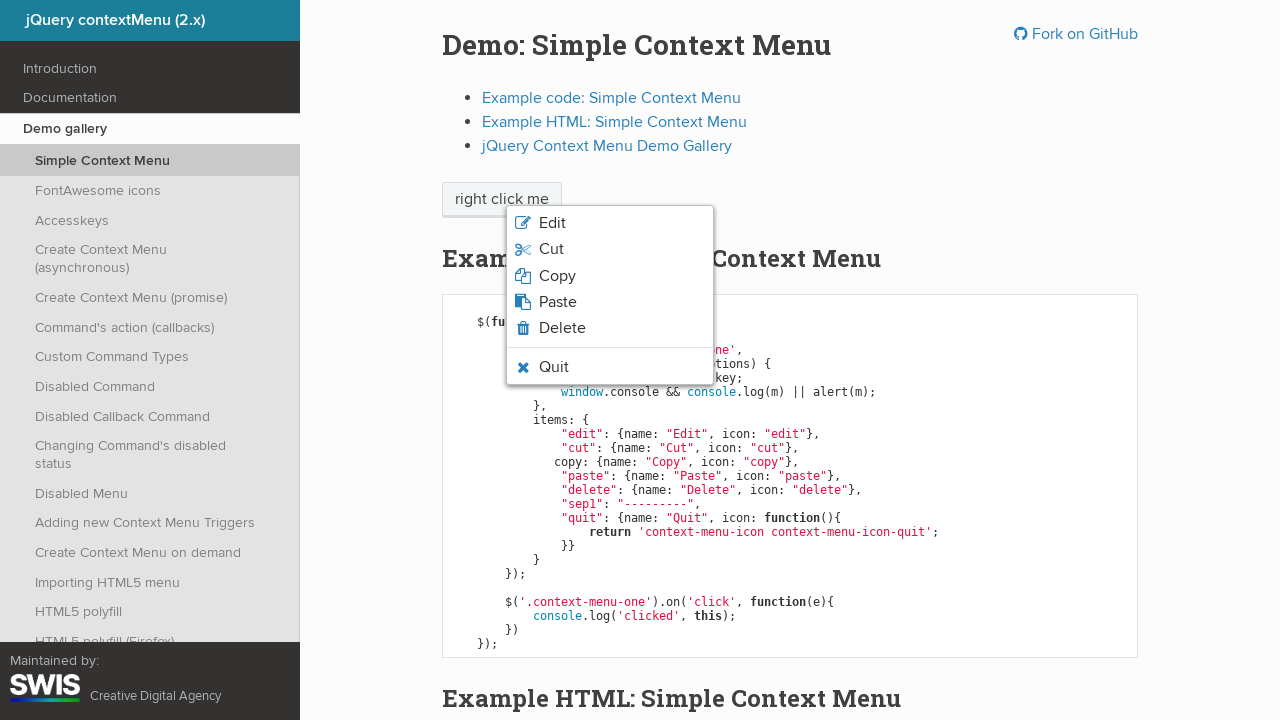

Context menu appeared again
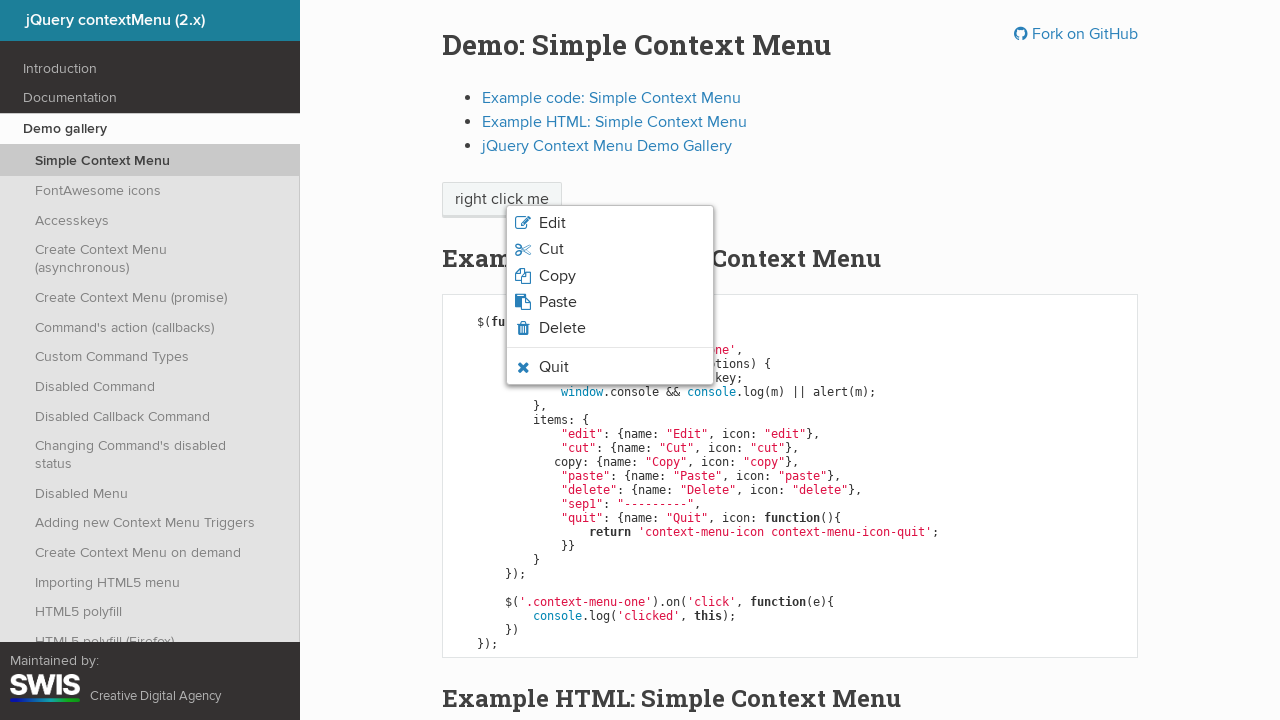

Clicked 'Quit' option and verified alert dialog text contains 'clicked: quit' at (554, 367) on li.context-menu-item span:text('Quit')
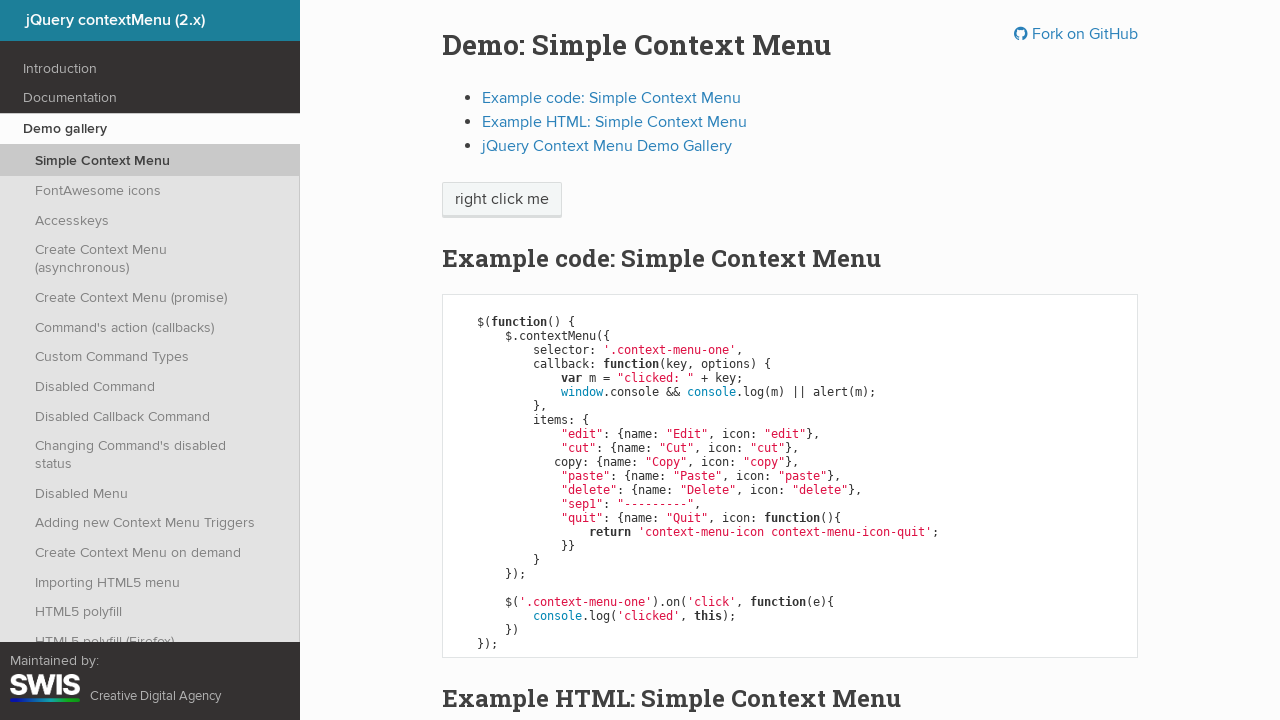

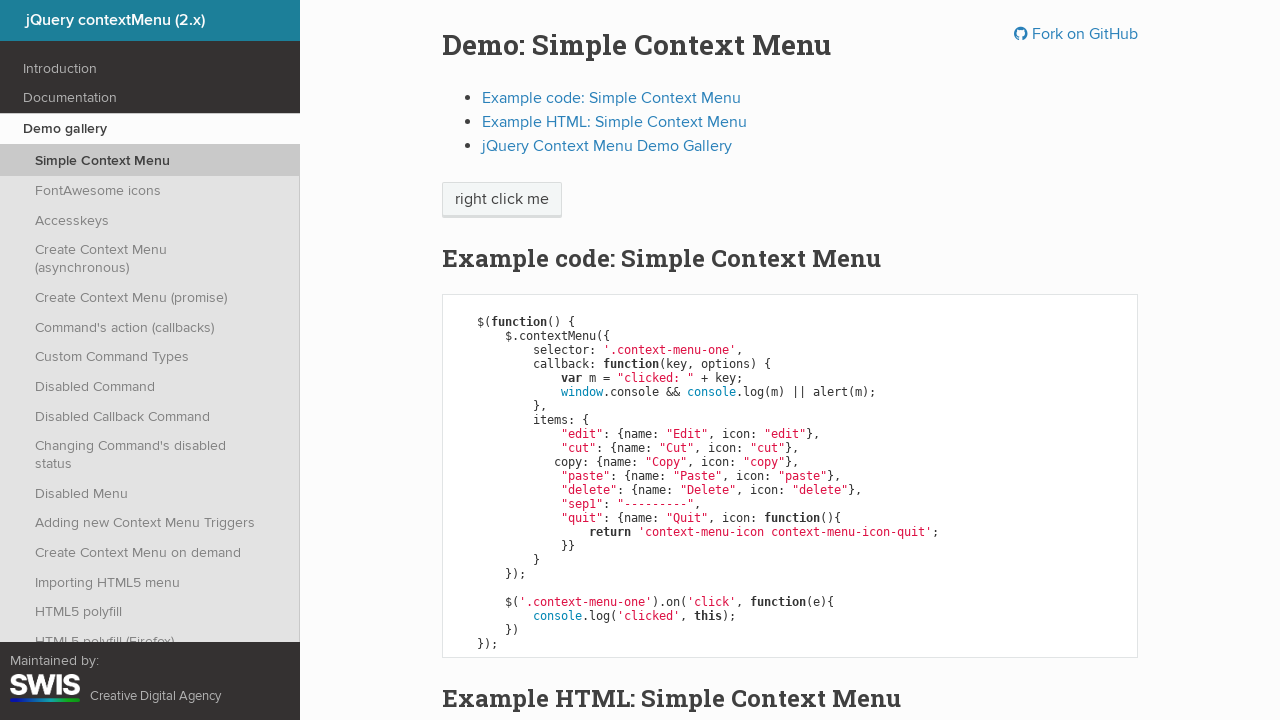